Tests the My Account dropdown menu interaction by hovering over it and clicking the Login button

Starting URL: https://ecommerce-playground.lambdatest.io/

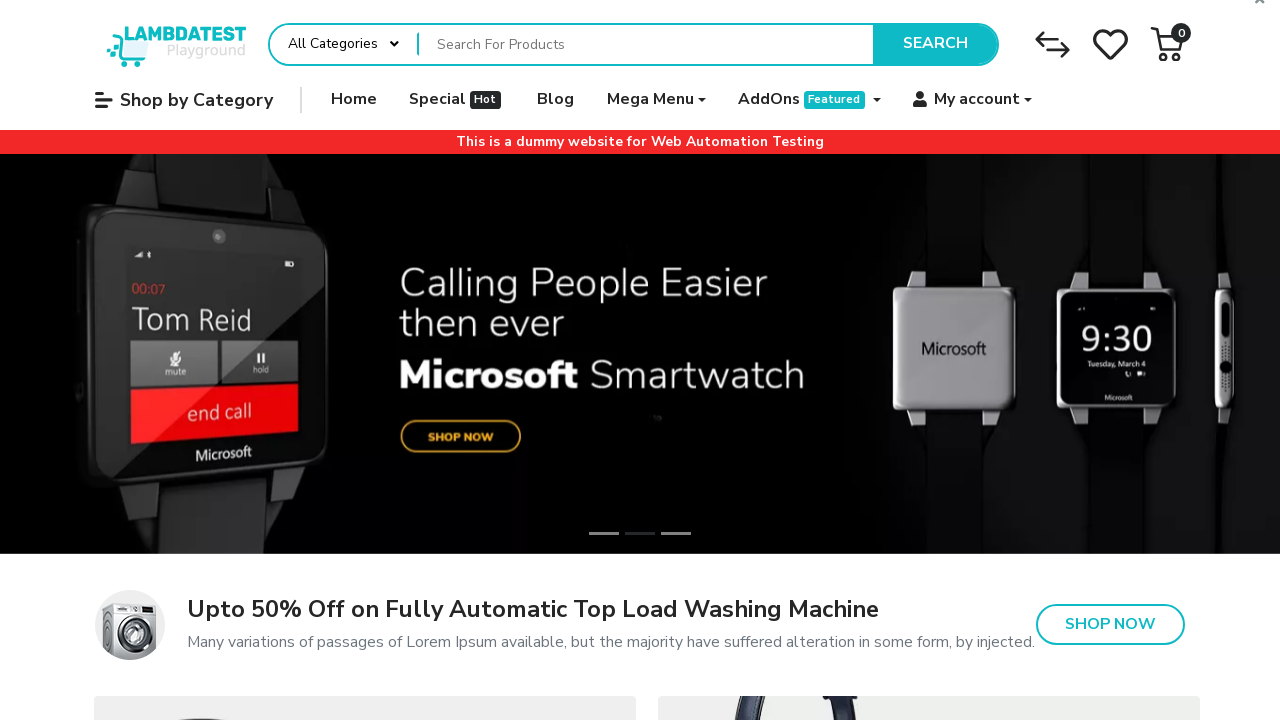

Located My Account dropdown trigger element
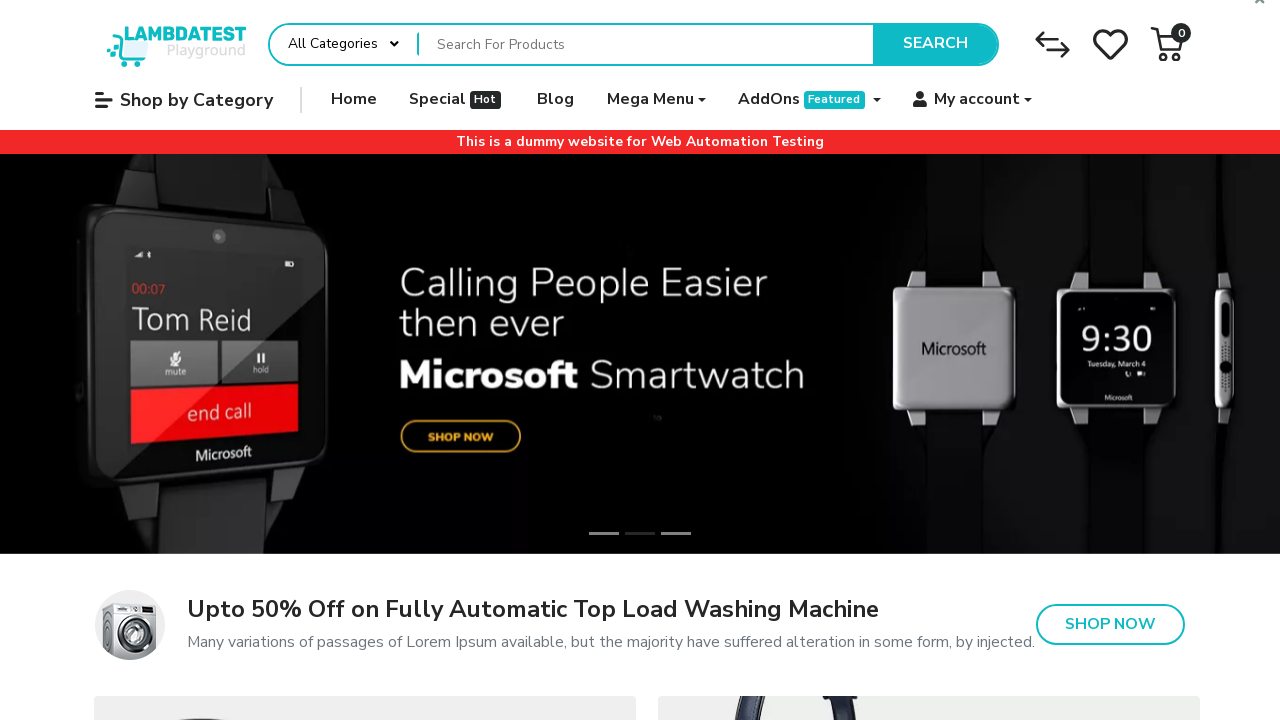

Hovered over My Account to reveal dropdown menu at (977, 100) on xpath=//a[@role='button']//span[@class='title'][normalize-space()='My account']
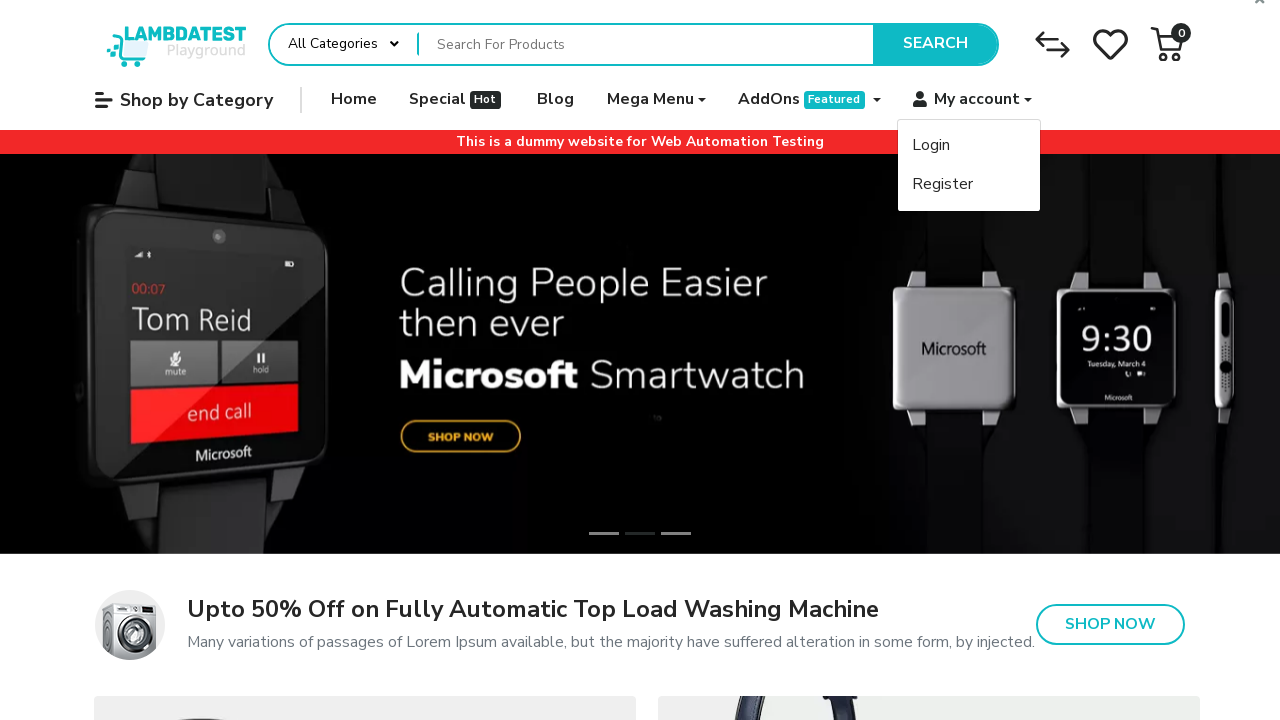

Clicked Login button in My Account dropdown menu at (931, 146) on xpath=//span[normalize-space()='Login']
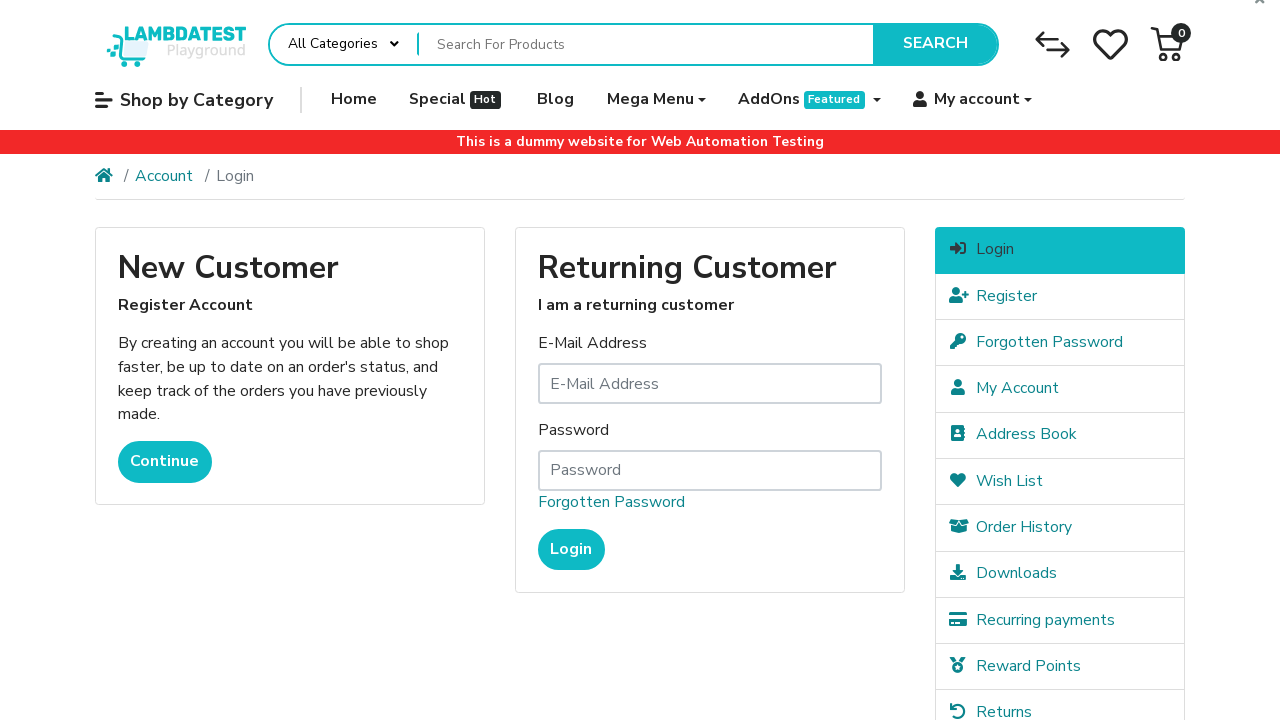

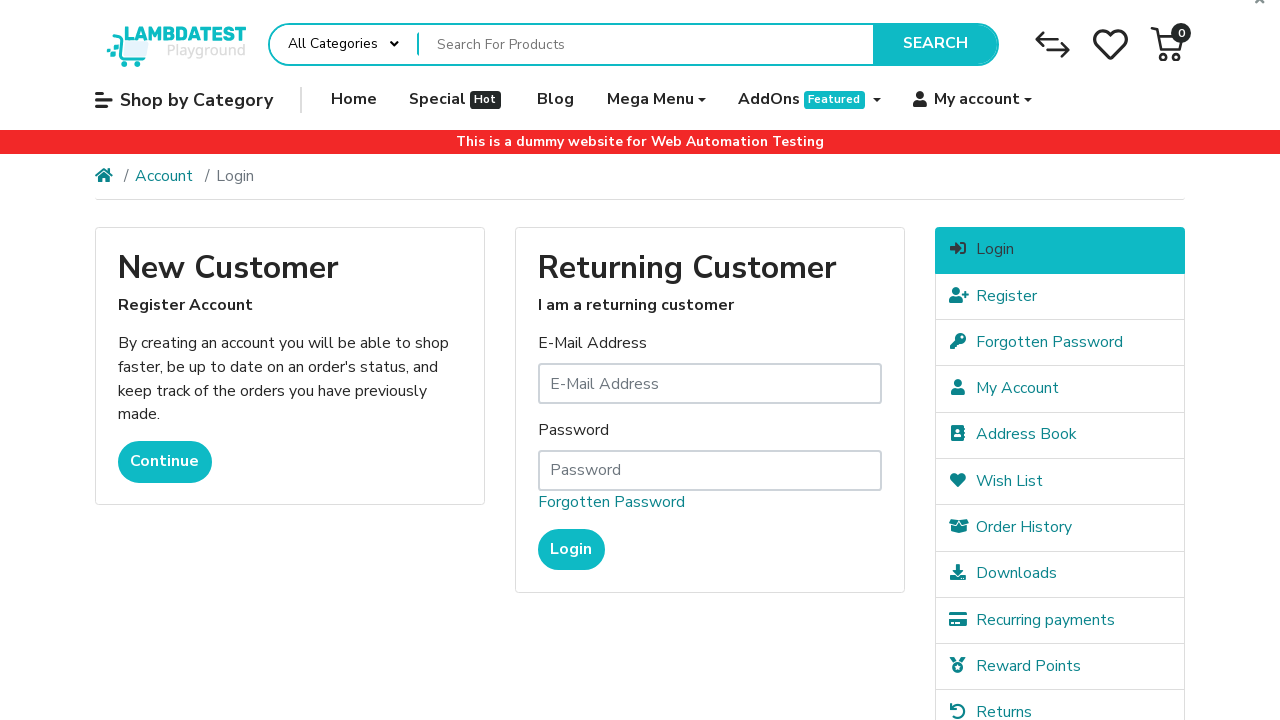